Tests drag and drop functionality on jQueryUI demo page by dragging an element from source to destination

Starting URL: https://jqueryui.com/droppable/

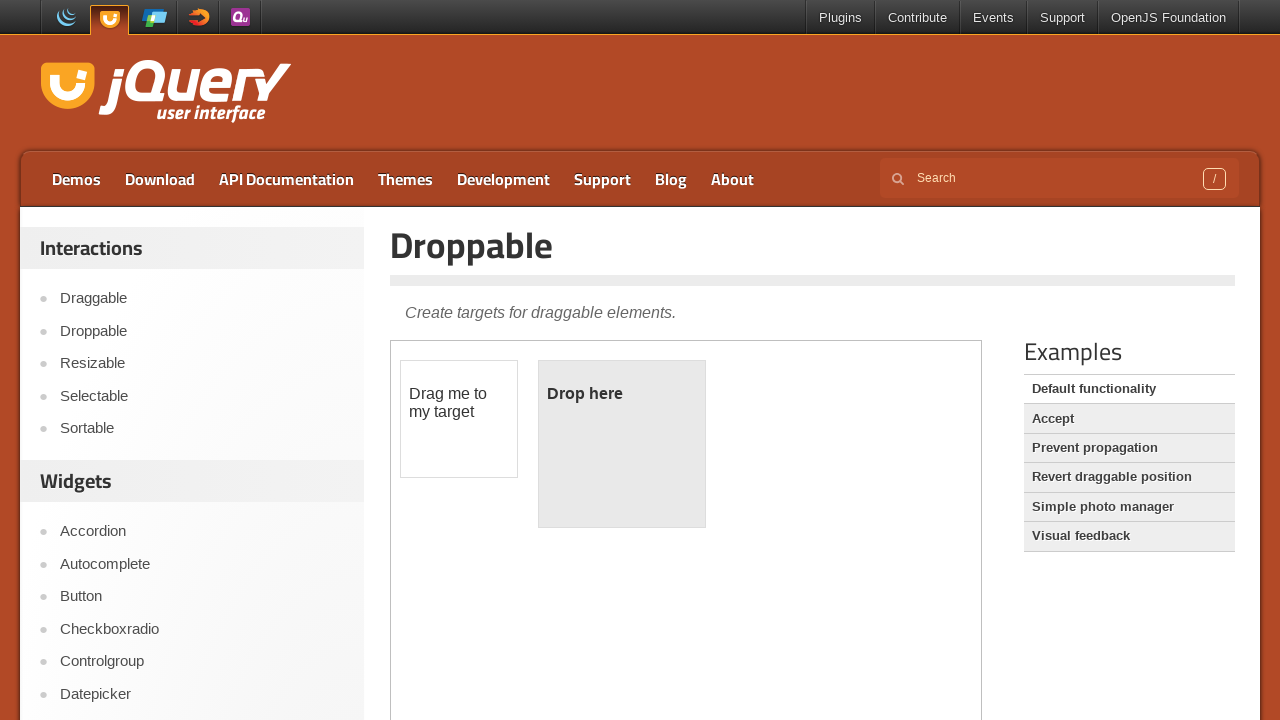

Located the demo iframe containing drag and drop elements
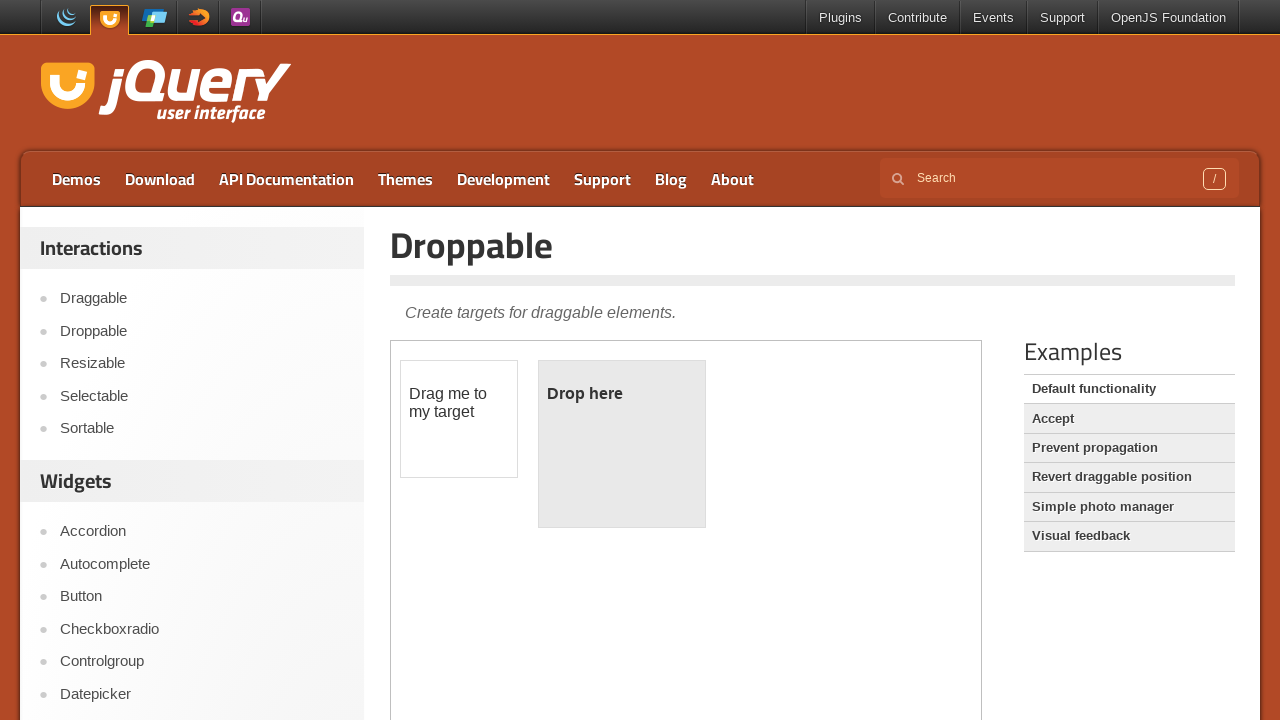

Located the draggable element (#draggable) in the iframe
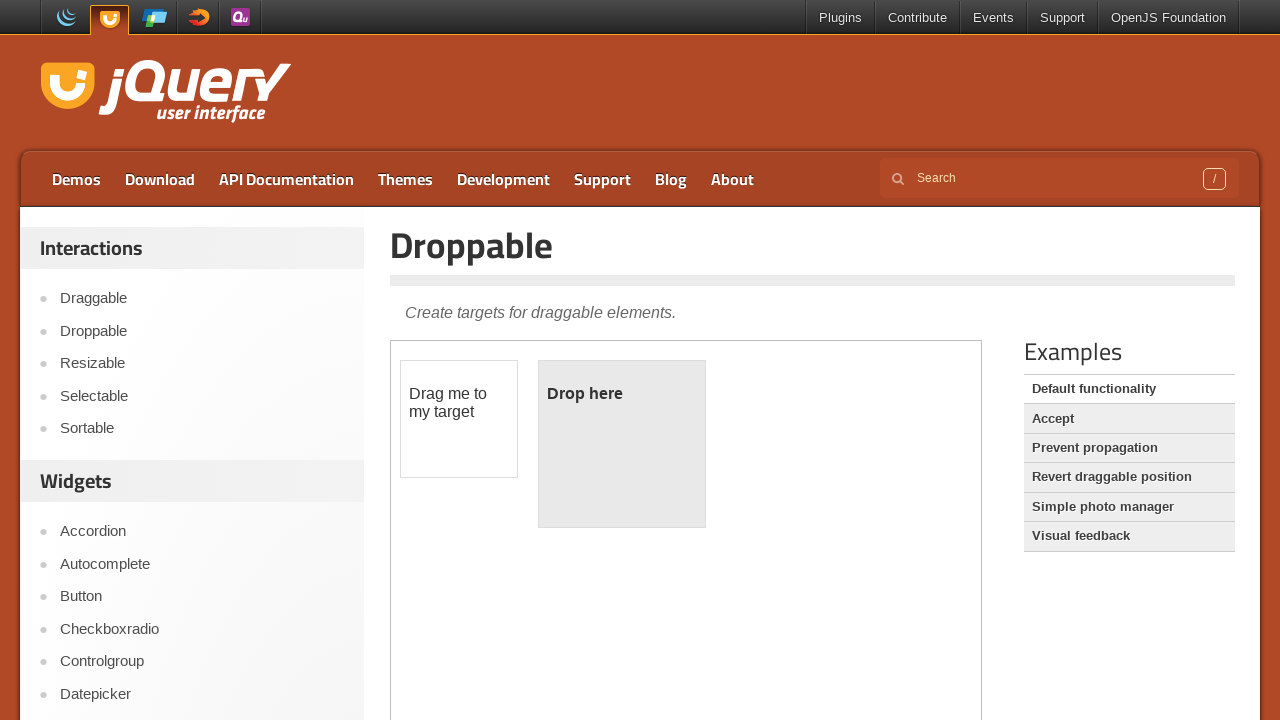

Located the droppable element (#droppable) in the iframe
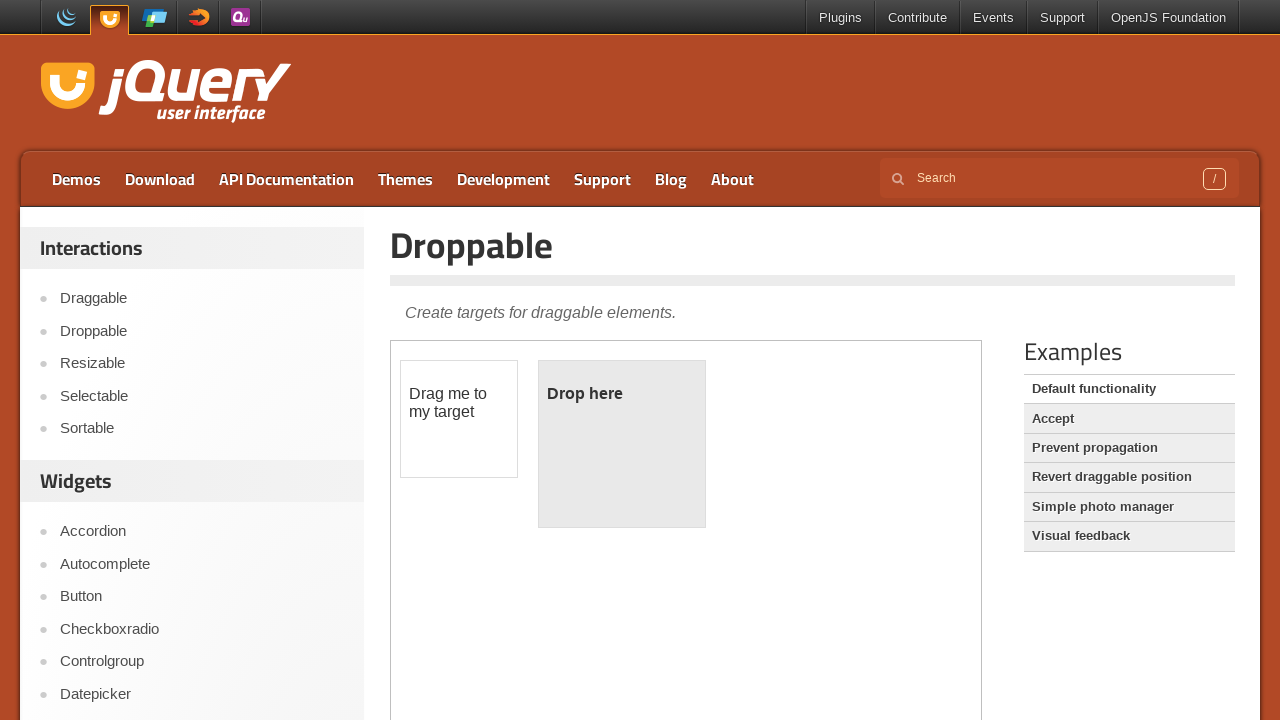

Dragged the draggable element to the droppable target element at (622, 444)
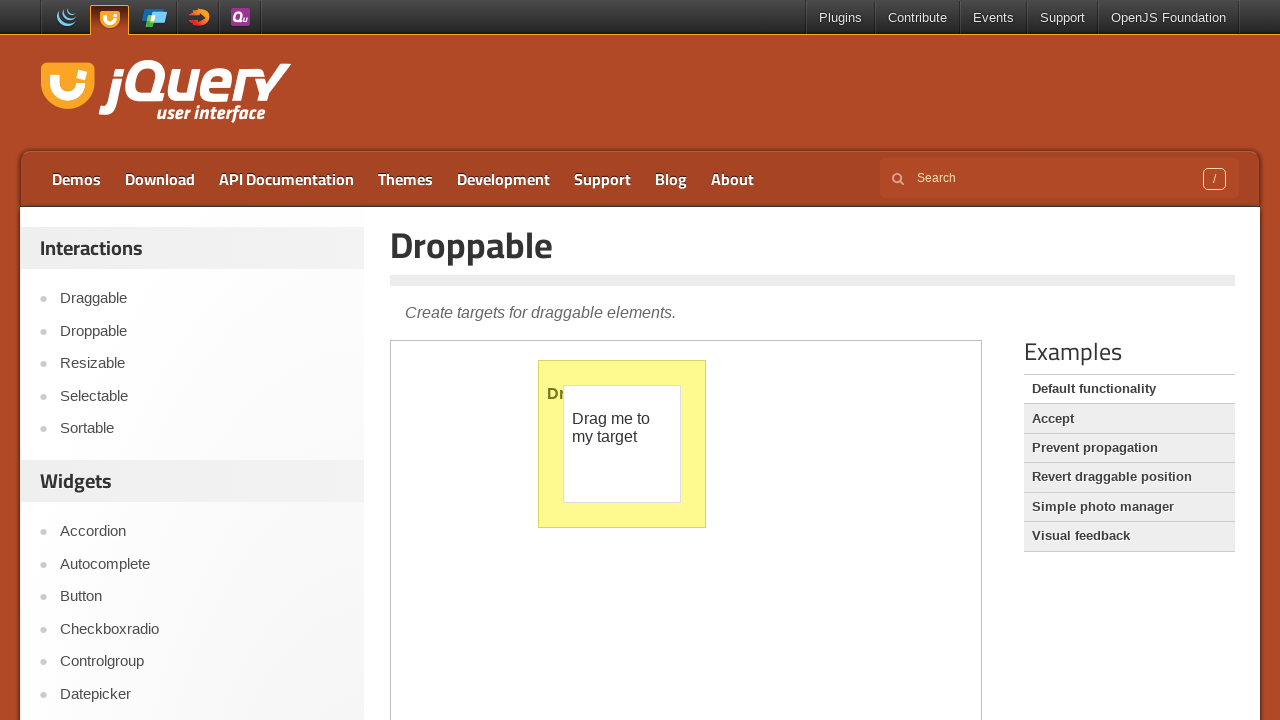

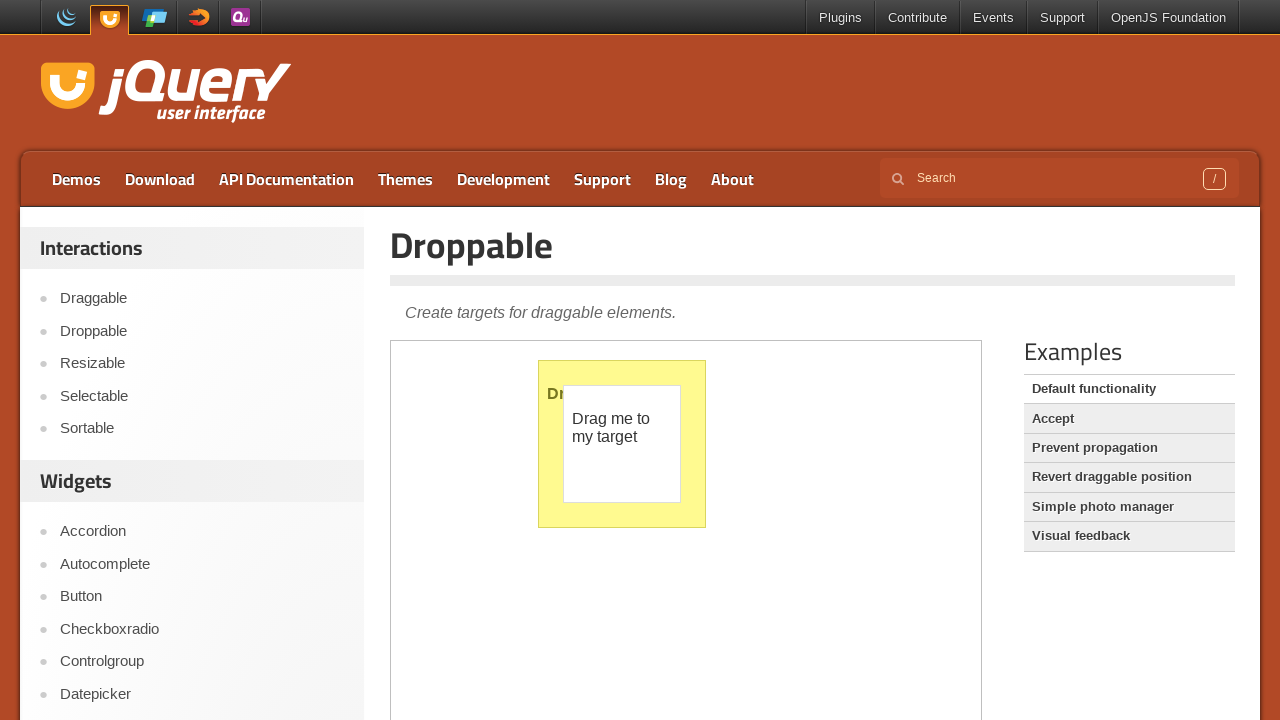